Tests checkbox functionality by verifying default states, clicking to select checkbox #1, clicking to deselect checkbox #2, and confirming the final states of both checkboxes.

Starting URL: https://practice.cydeo.com/checkboxes

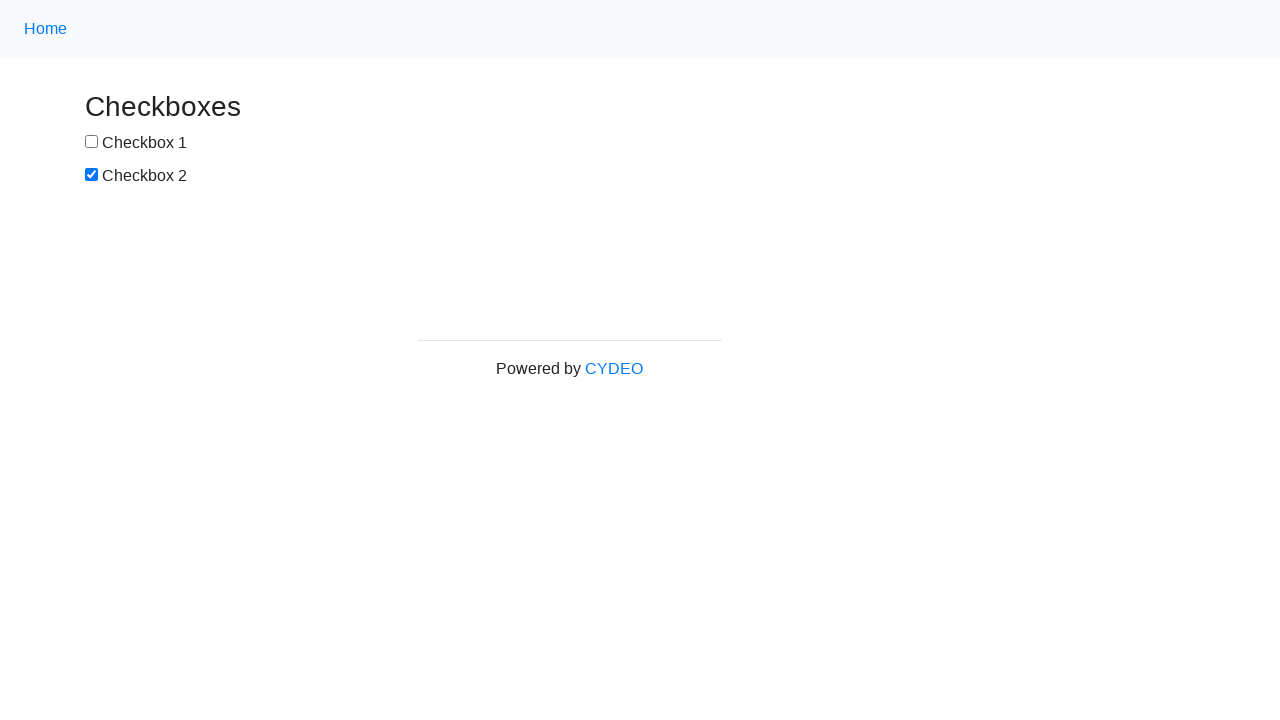

Located checkbox #1 element
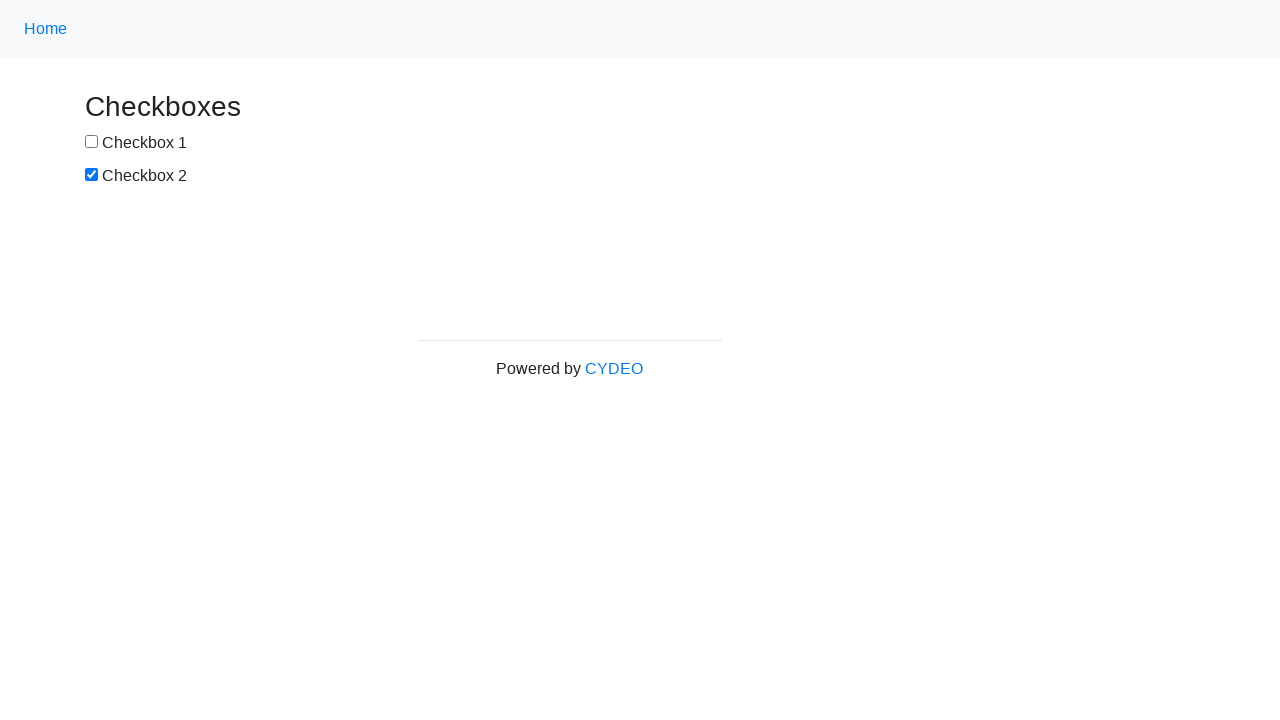

Located checkbox #2 element
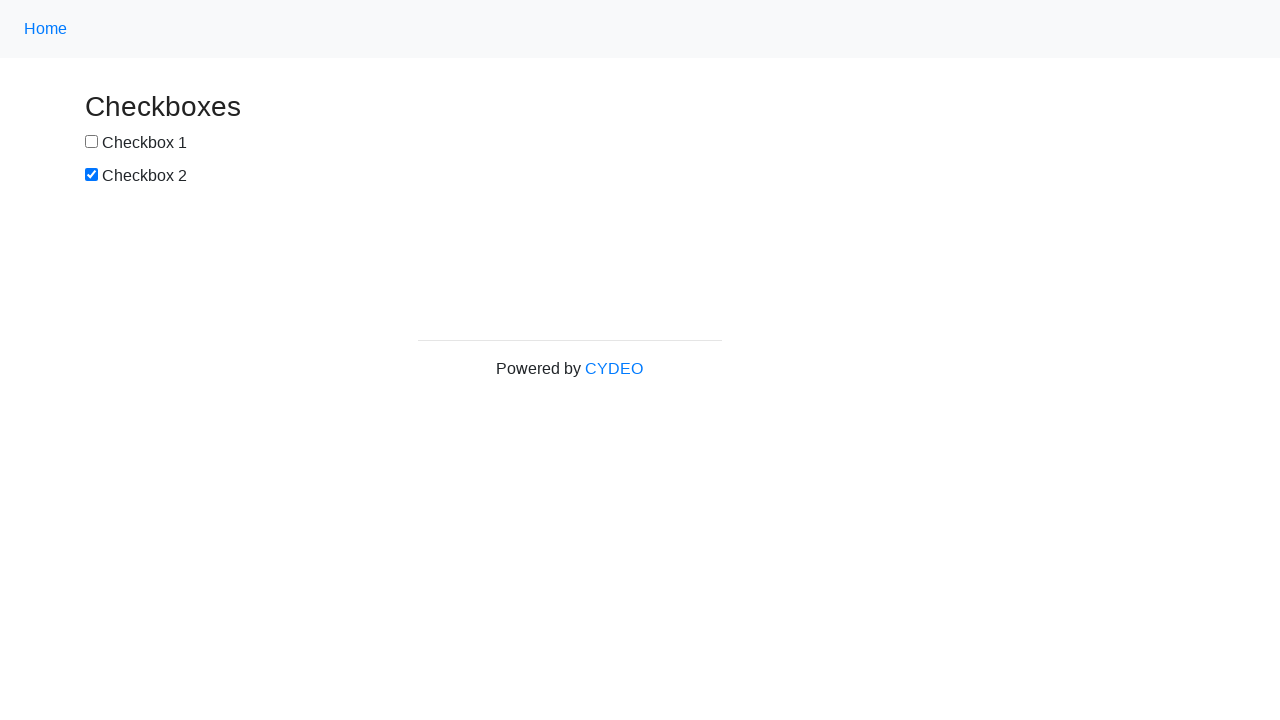

Verified checkbox #1 is not selected by default
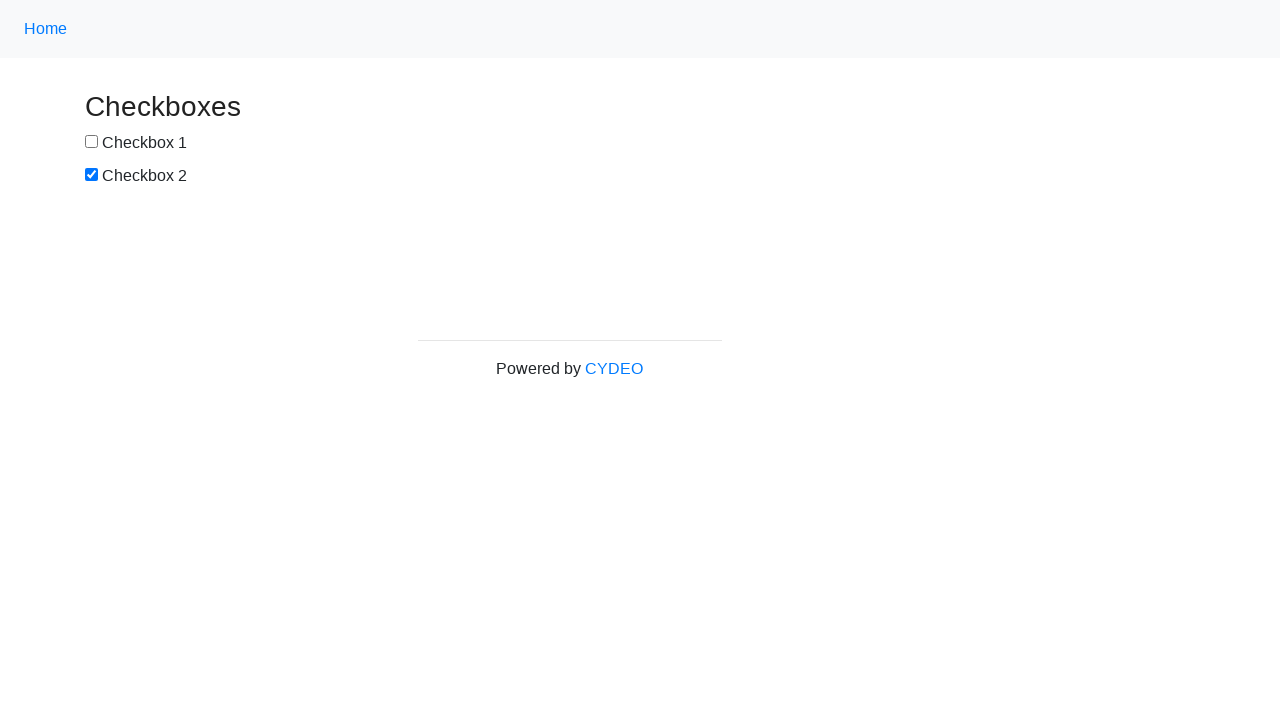

Verified checkbox #2 is selected by default
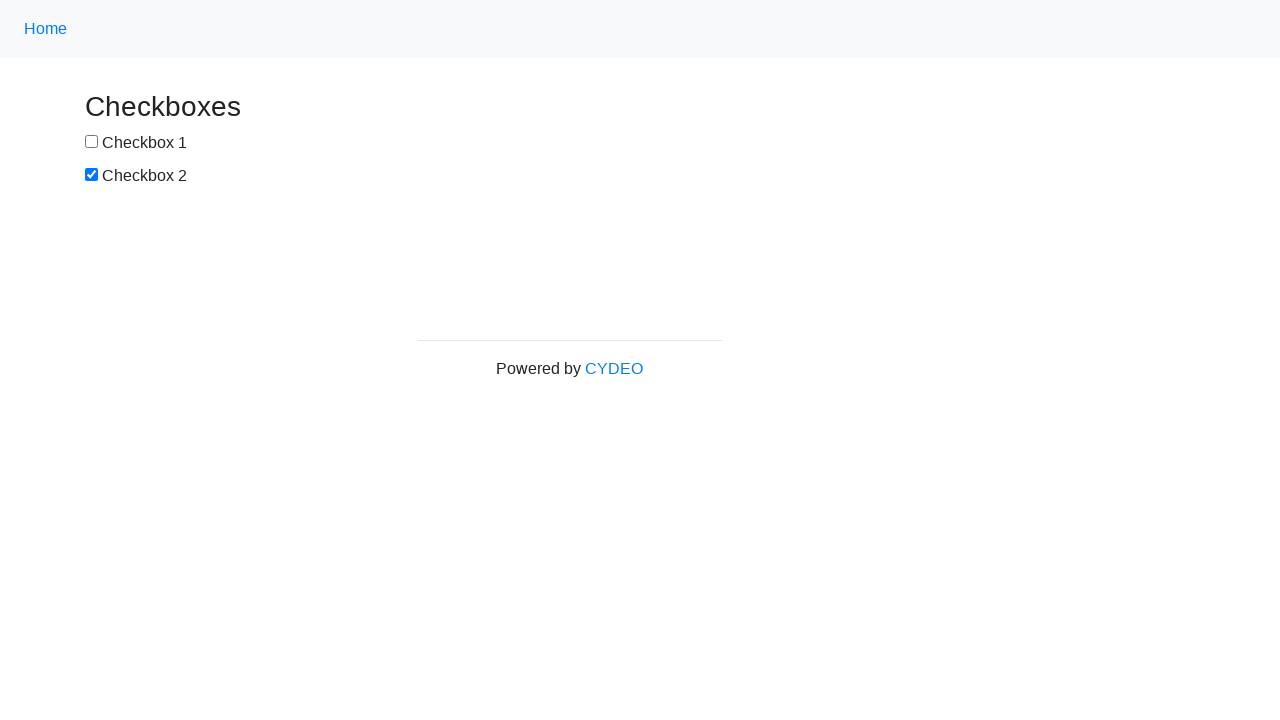

Clicked checkbox #1 to select it at (92, 142) on input[name='checkbox1']
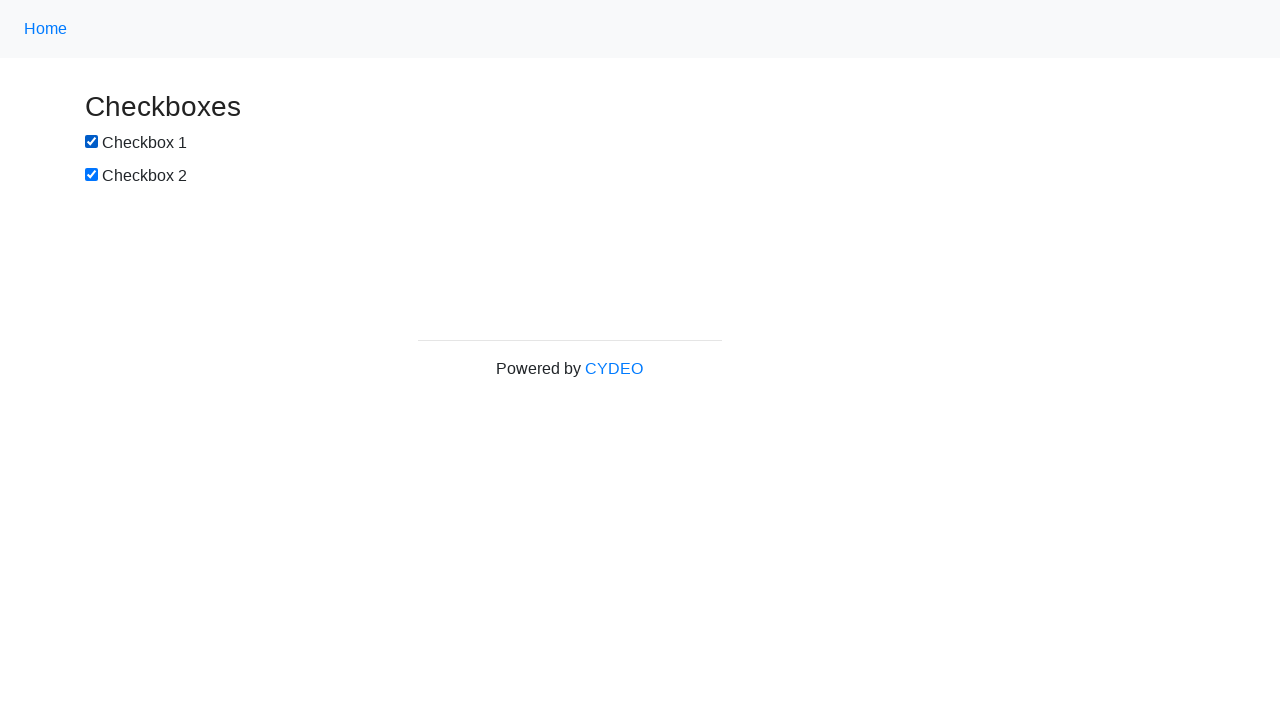

Clicked checkbox #2 to deselect it at (92, 175) on input[name='checkbox2']
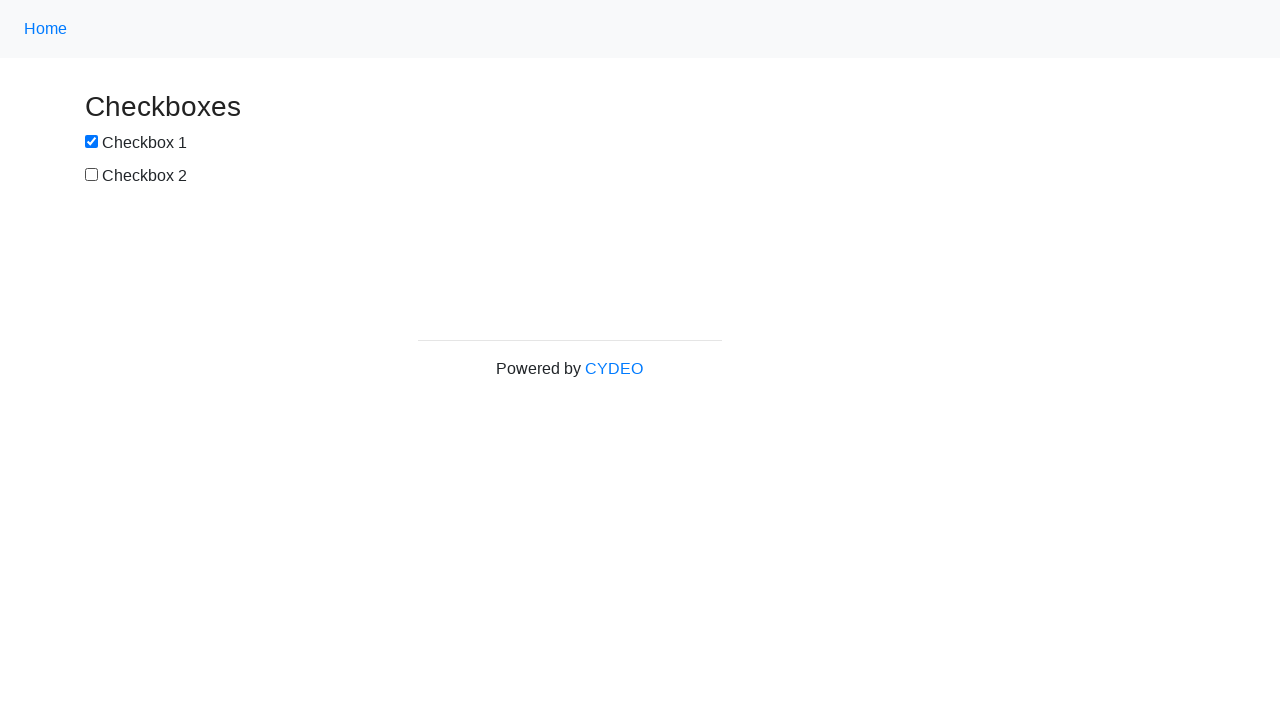

Verified checkbox #1 is now selected after clicking
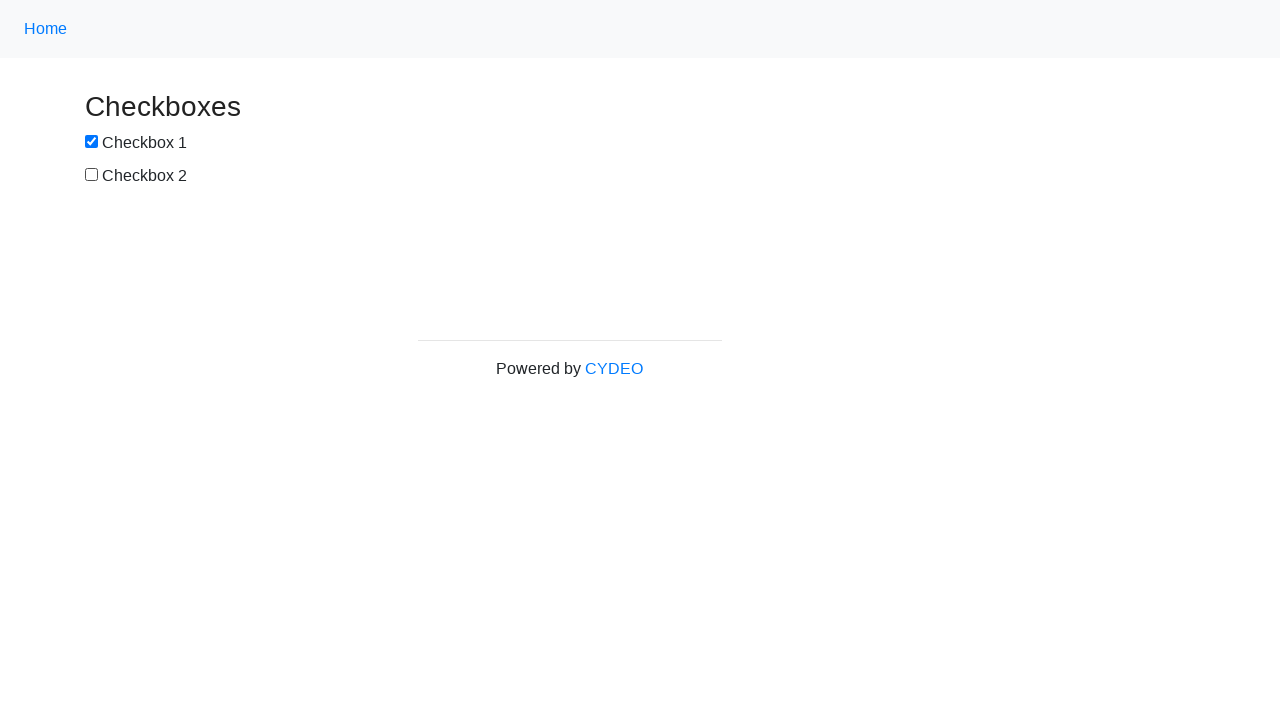

Verified checkbox #2 is now deselected after clicking
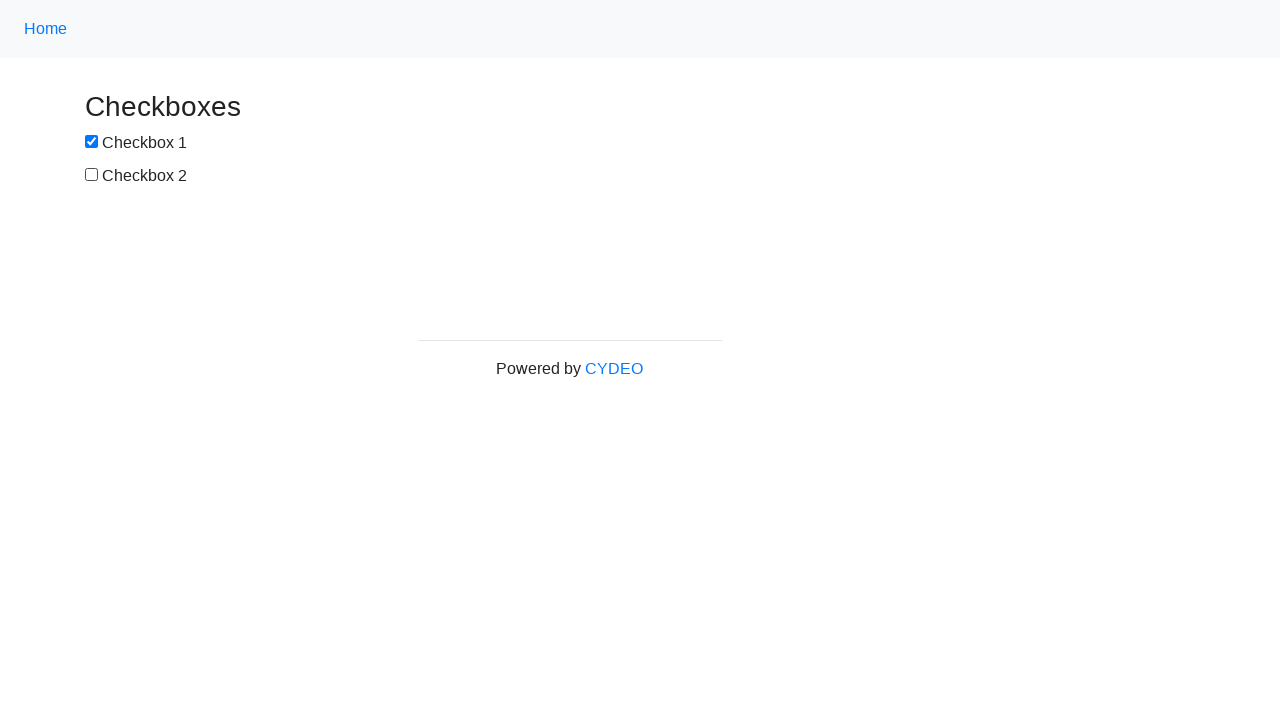

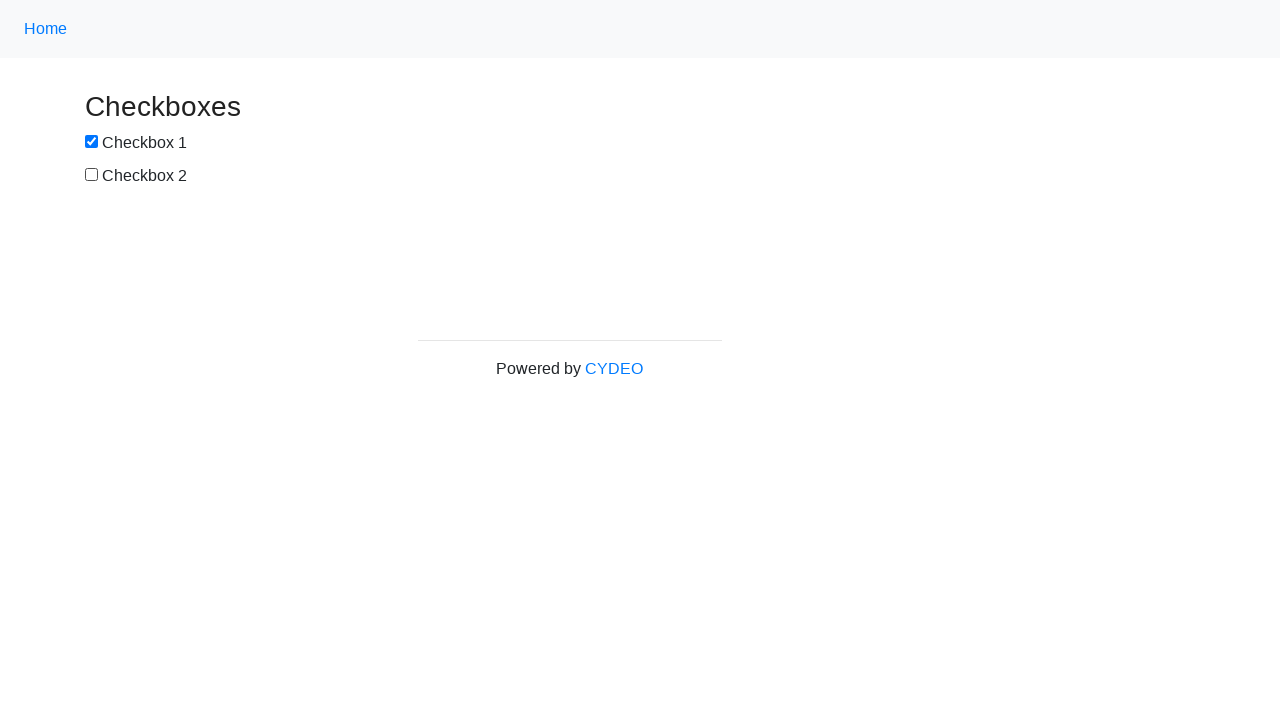